Navigates to the nopCommerce demo site and verifies that navigation links are present on the page

Starting URL: https://demo.nopcommerce.com

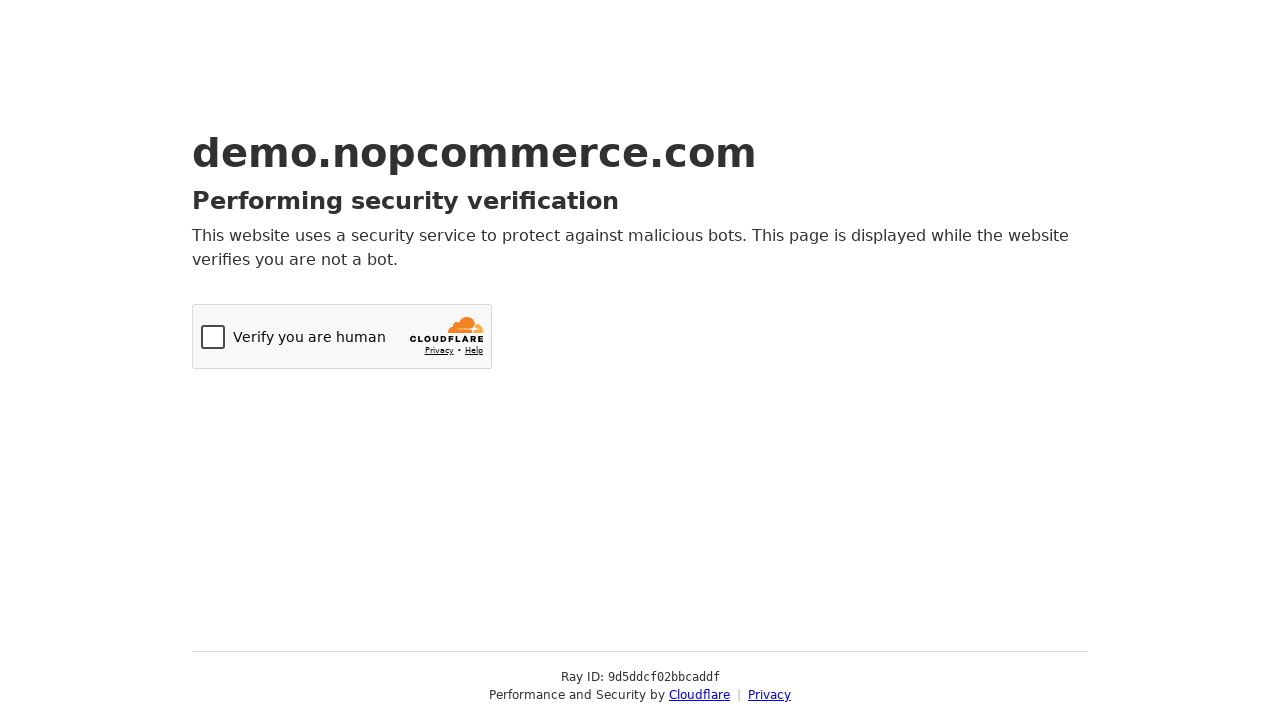

Navigated to nopCommerce demo site
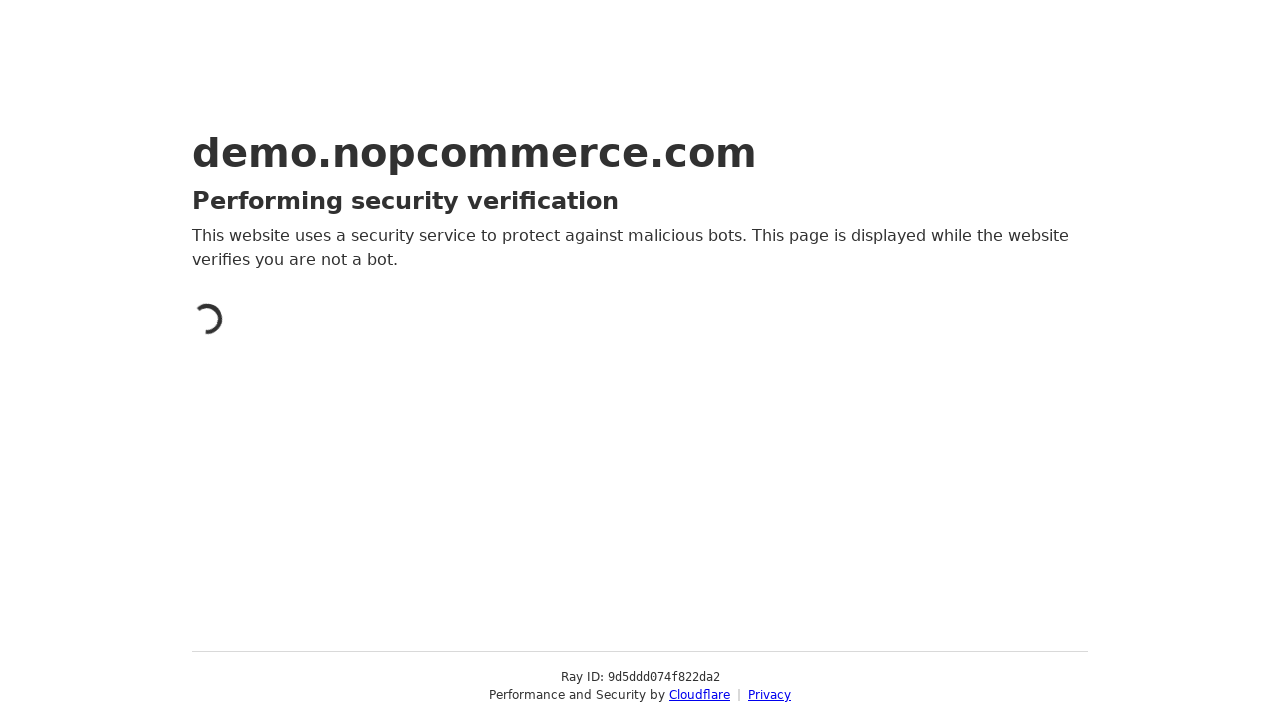

Page DOM content loaded
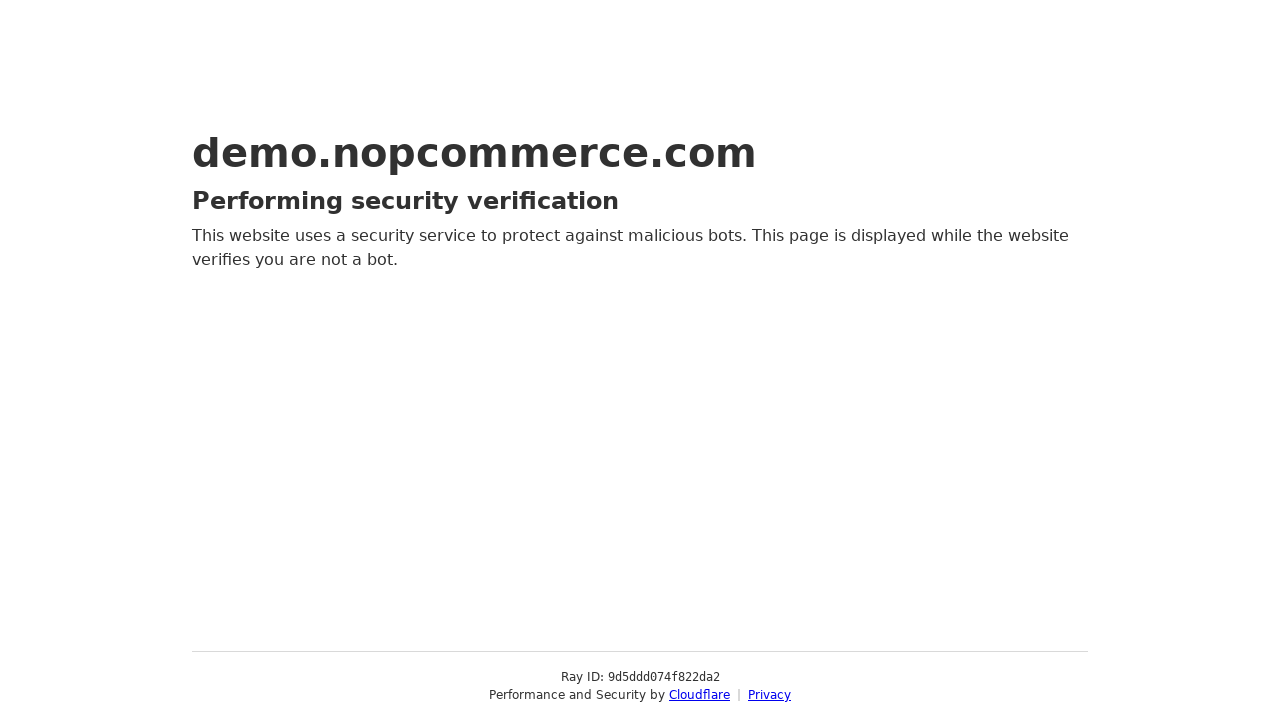

Navigation links detected on page
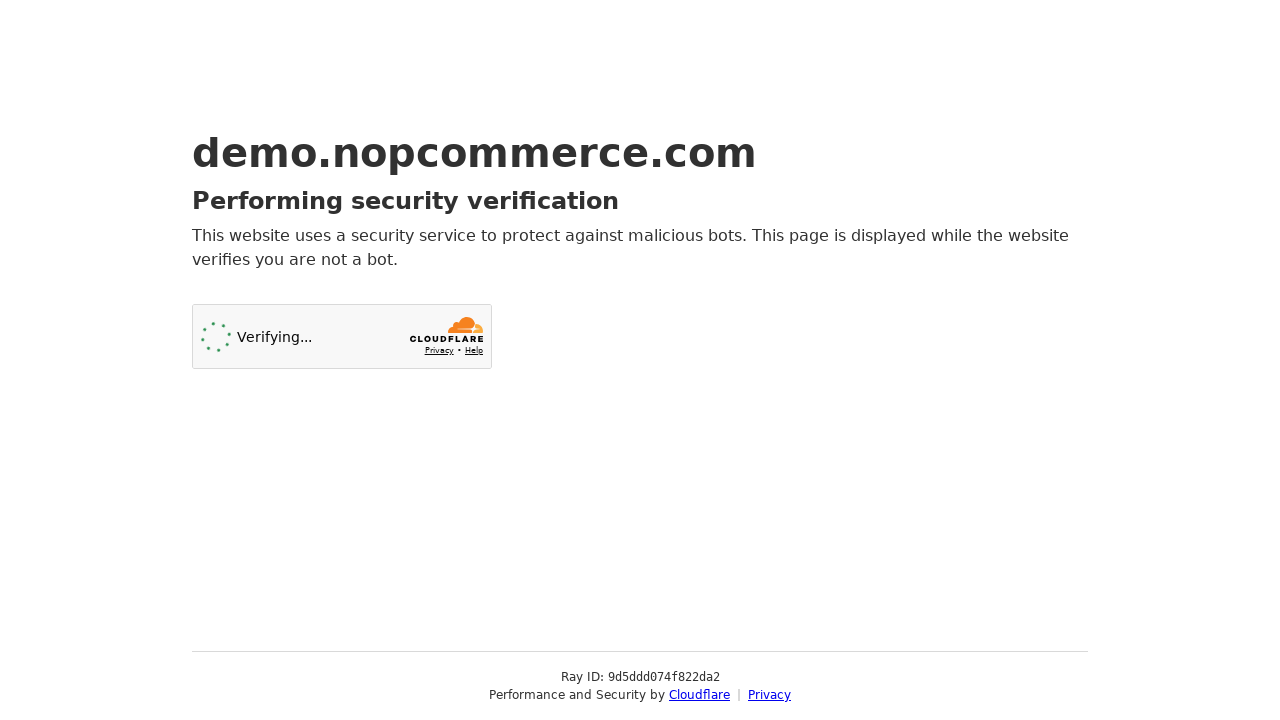

Located all anchor elements on page
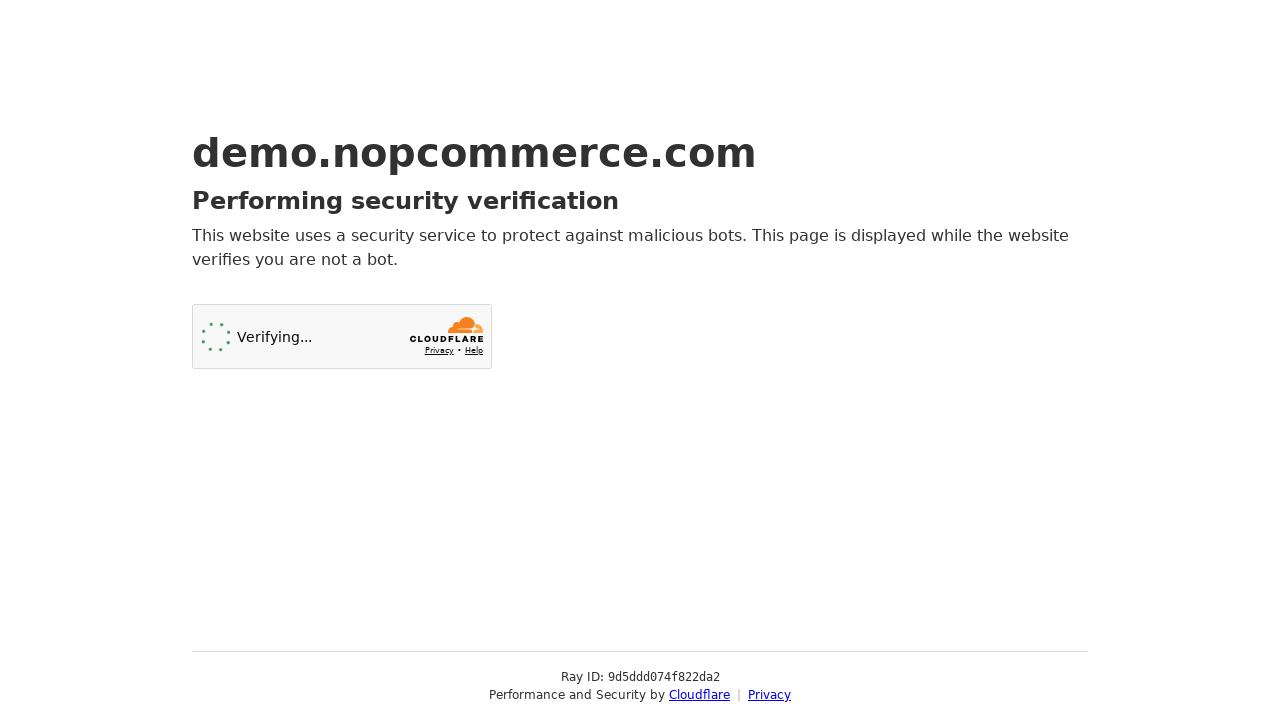

Verified that navigation links are present on the page
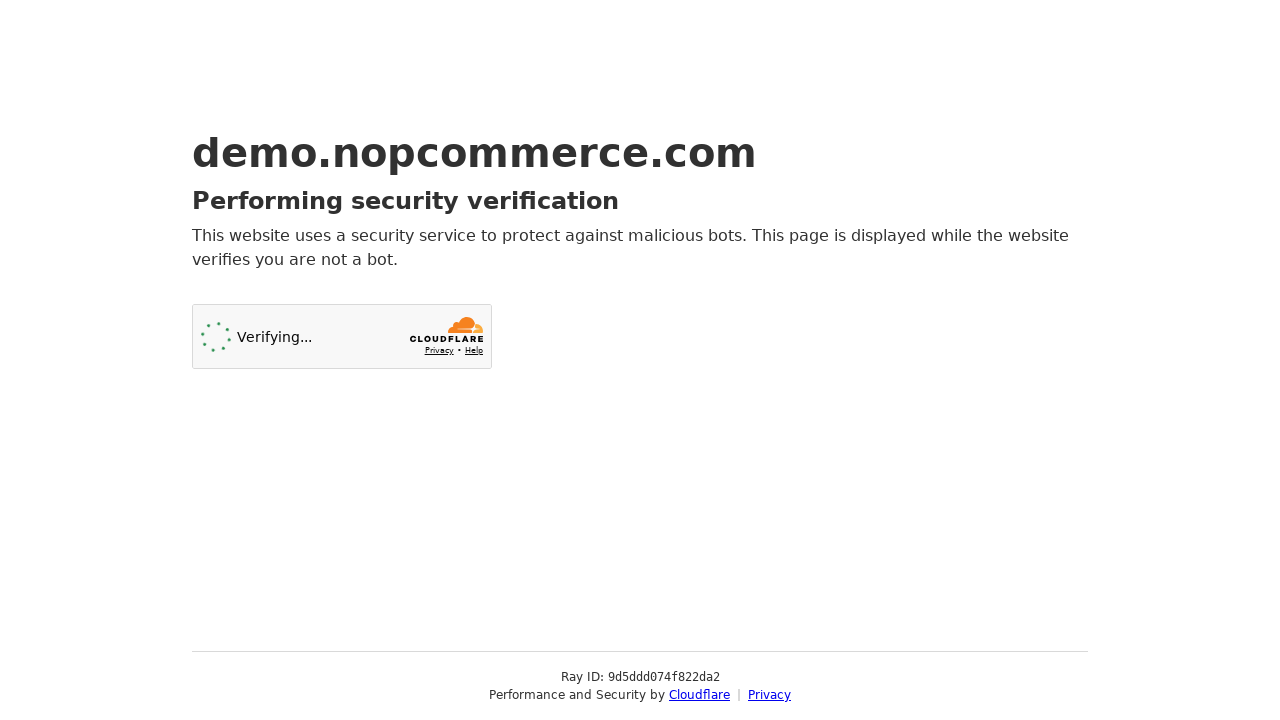

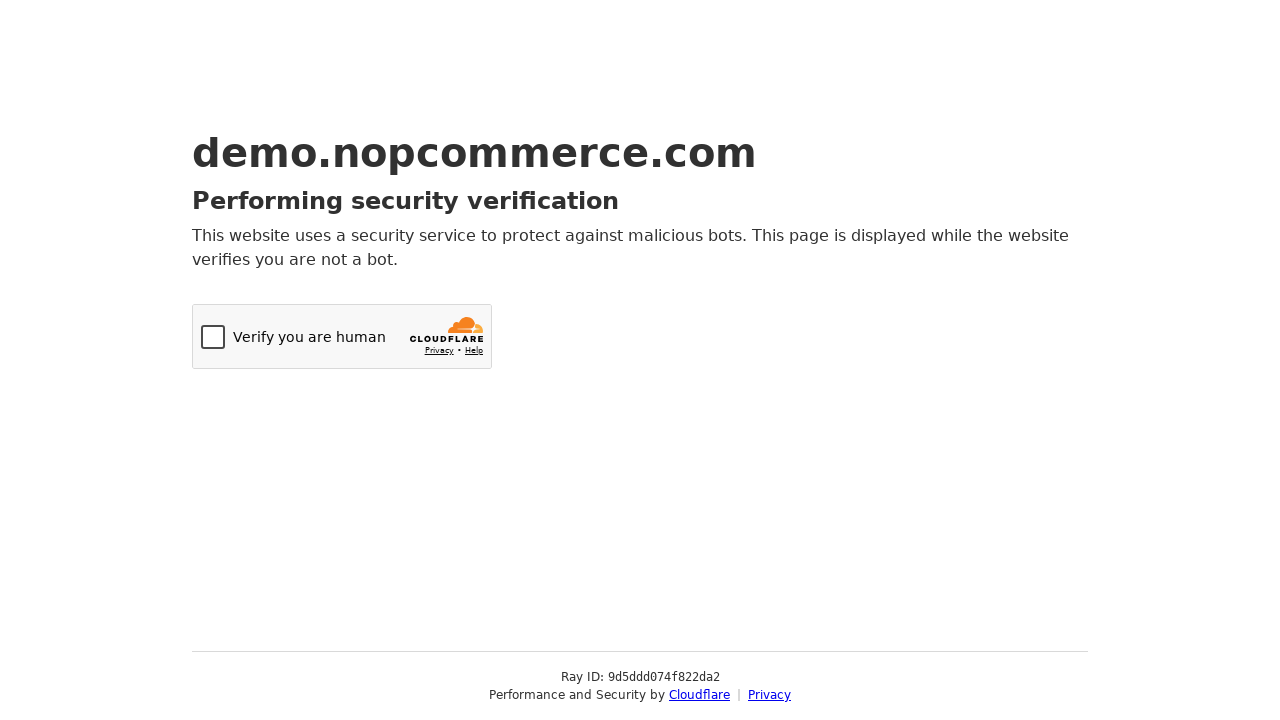